Tests browsing languages that start with numbers 0-9

Starting URL: http://www.99-bottles-of-beer.net/

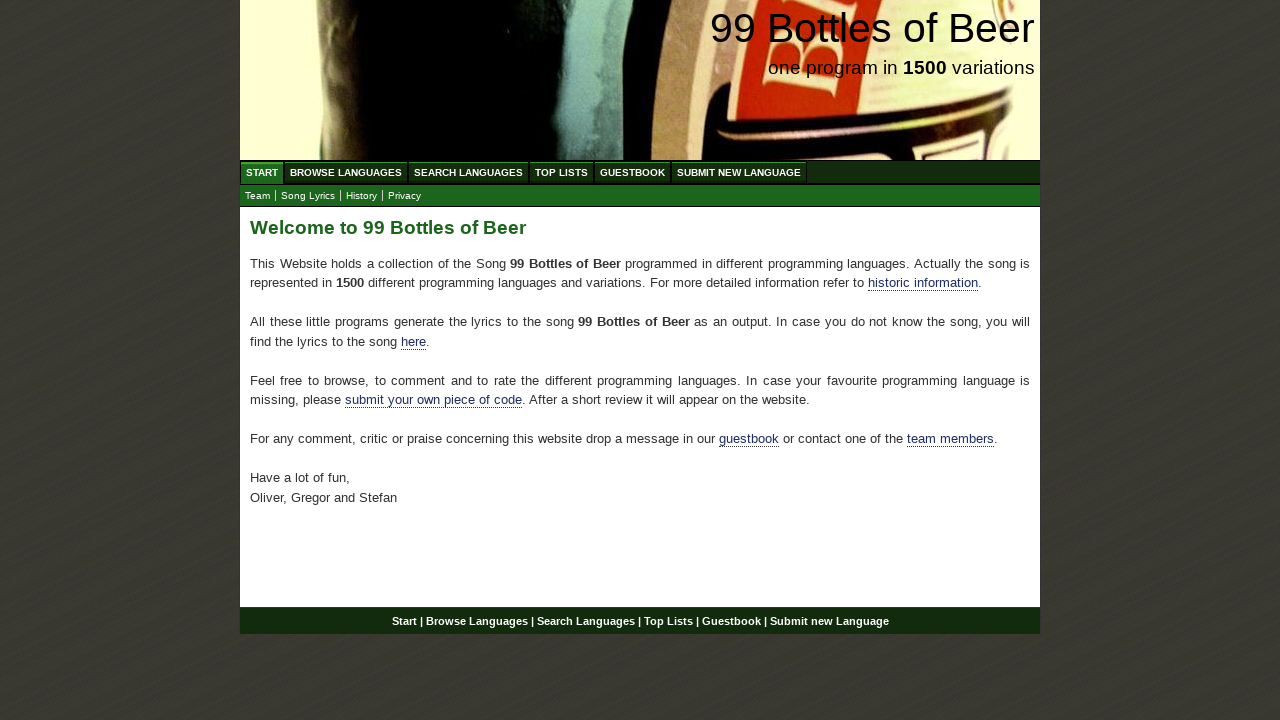

Clicked on Browse Languages menu at (346, 172) on xpath=//li/a[@href='/abc.html']
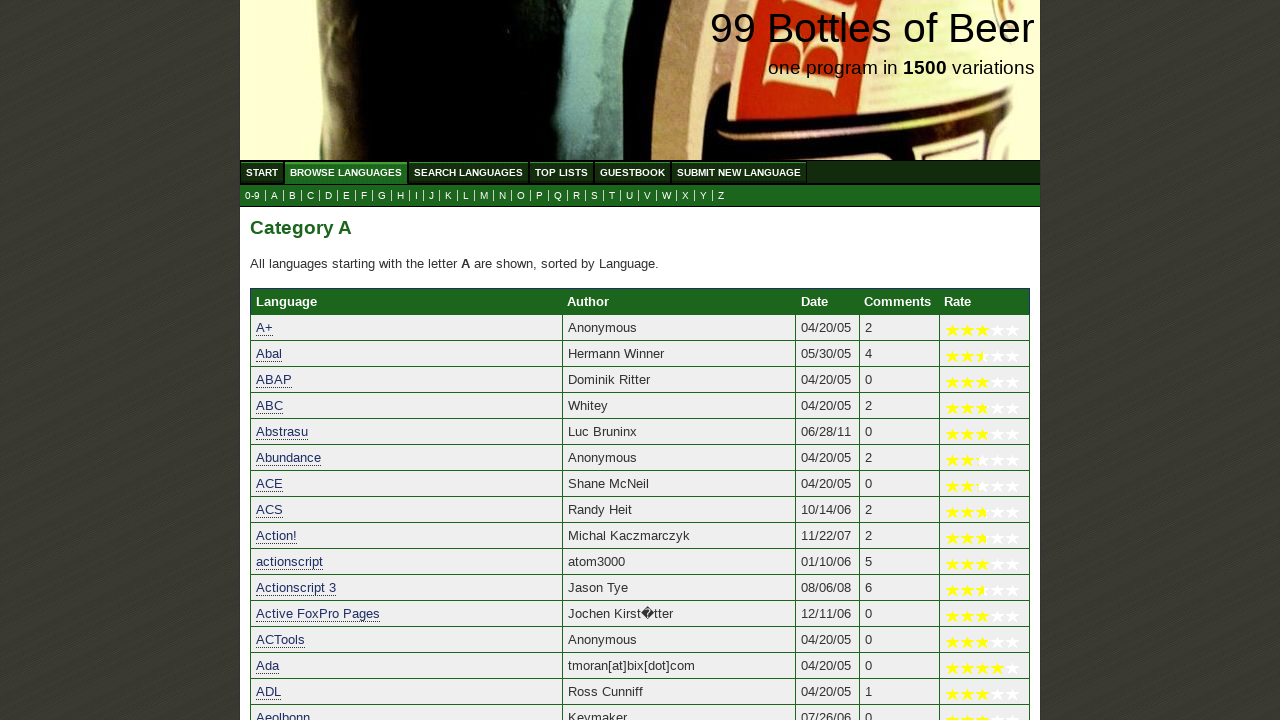

Clicked on 0-9 languages link at (252, 196) on a:text('0-9')
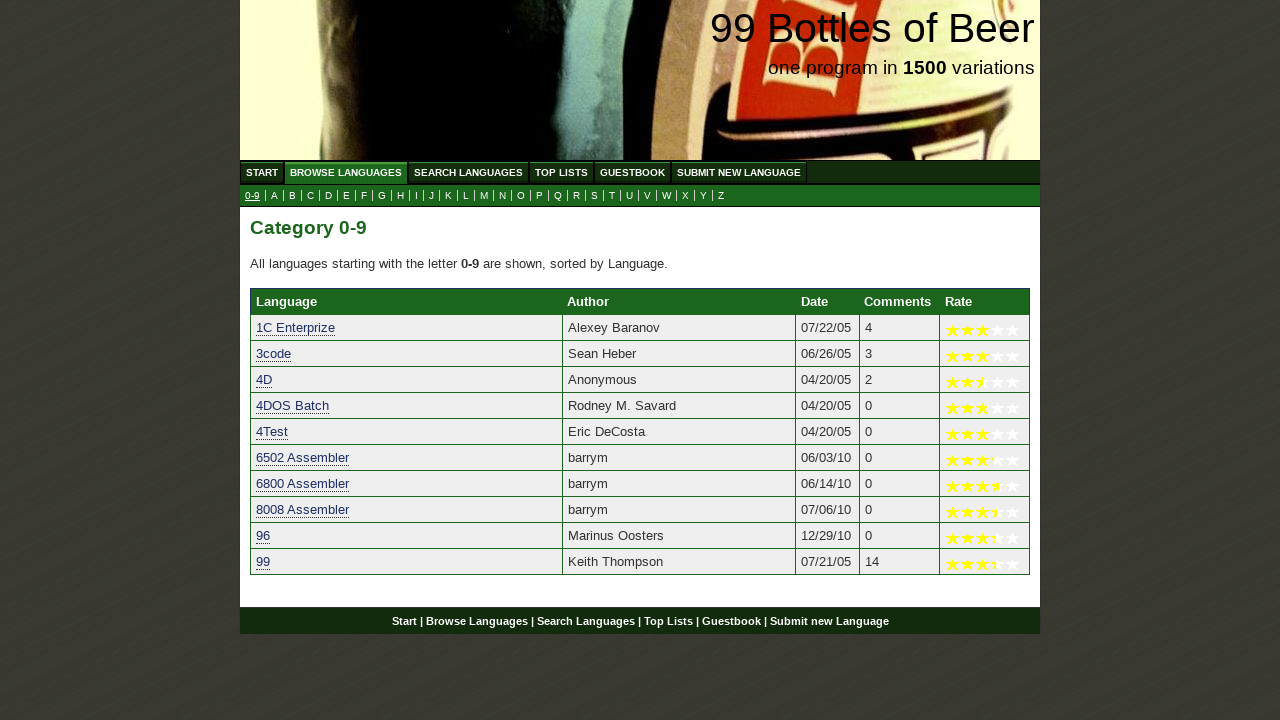

Language table loaded with entries for languages starting with 0-9
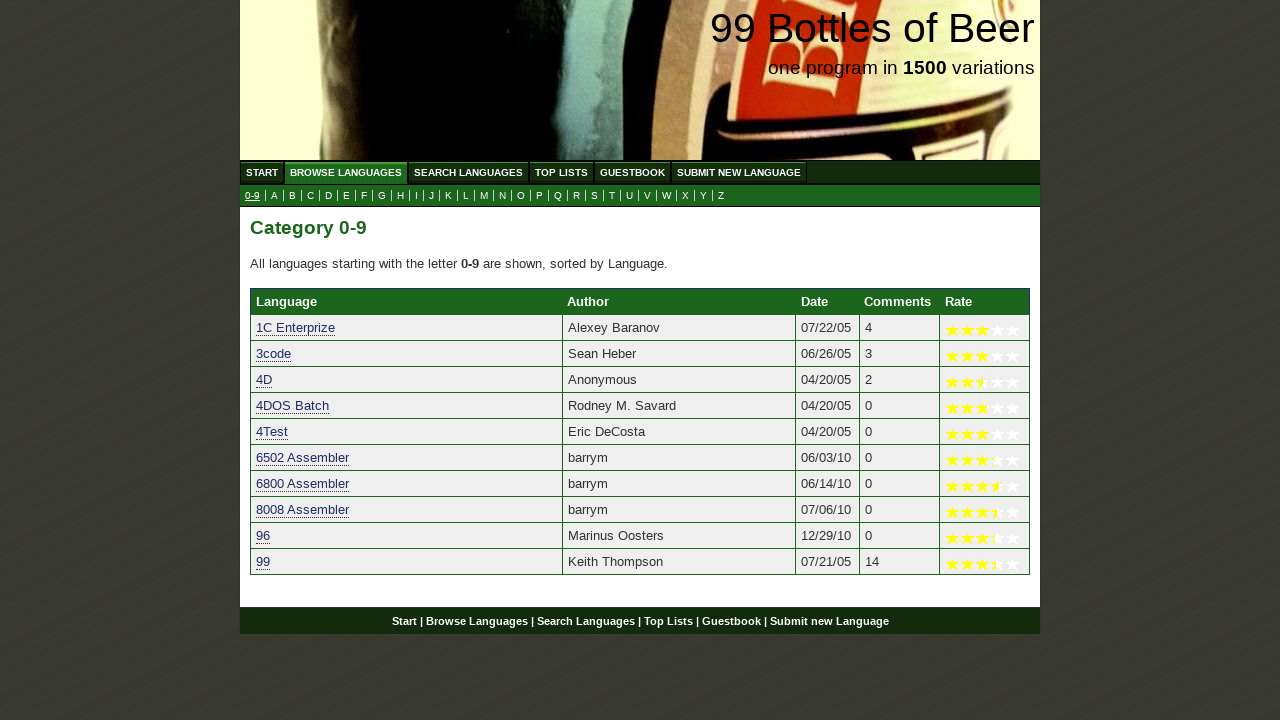

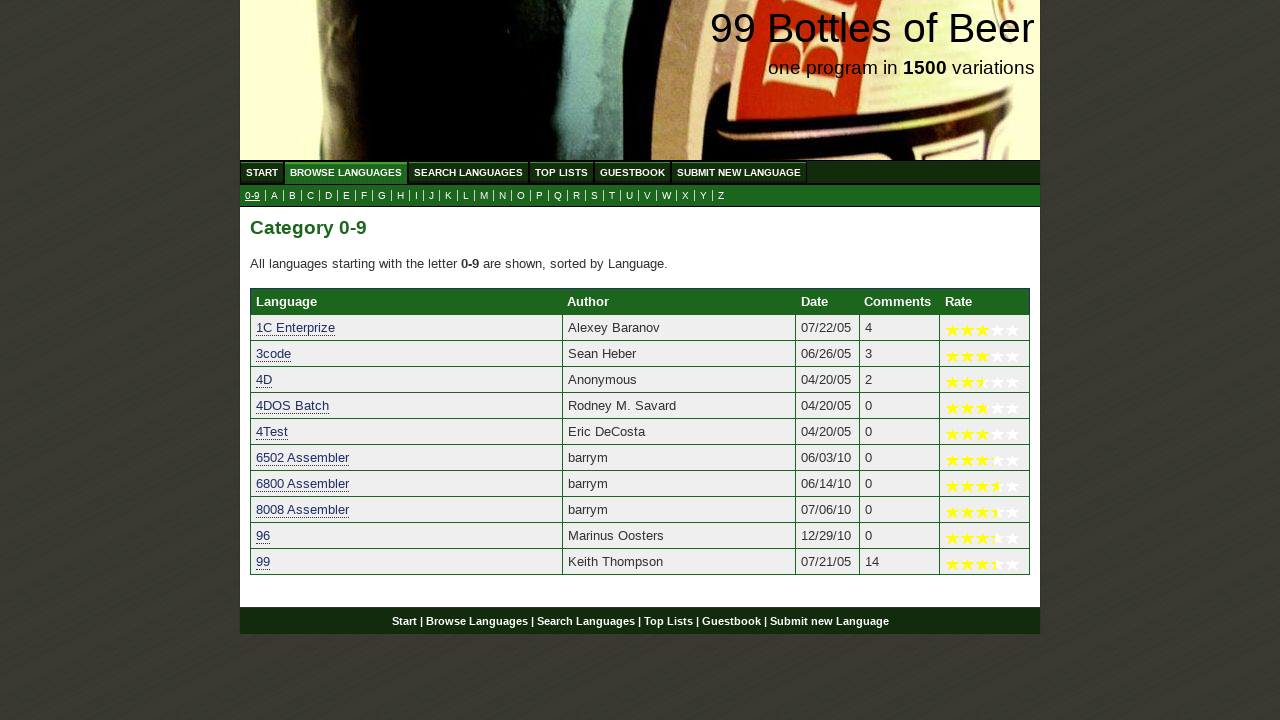